Tests selecting multiple consecutive elements using click and hold drag action

Starting URL: https://automationfc.github.io/jquery-selectable/

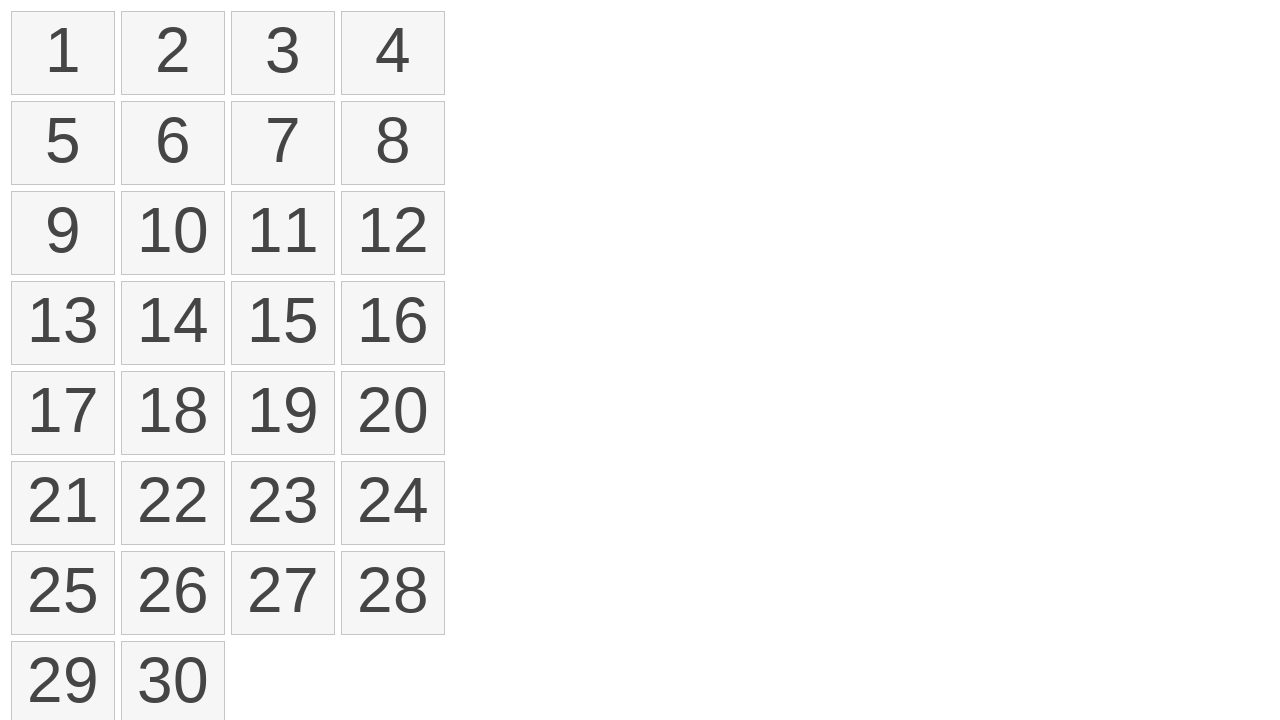

Located all selectable list items
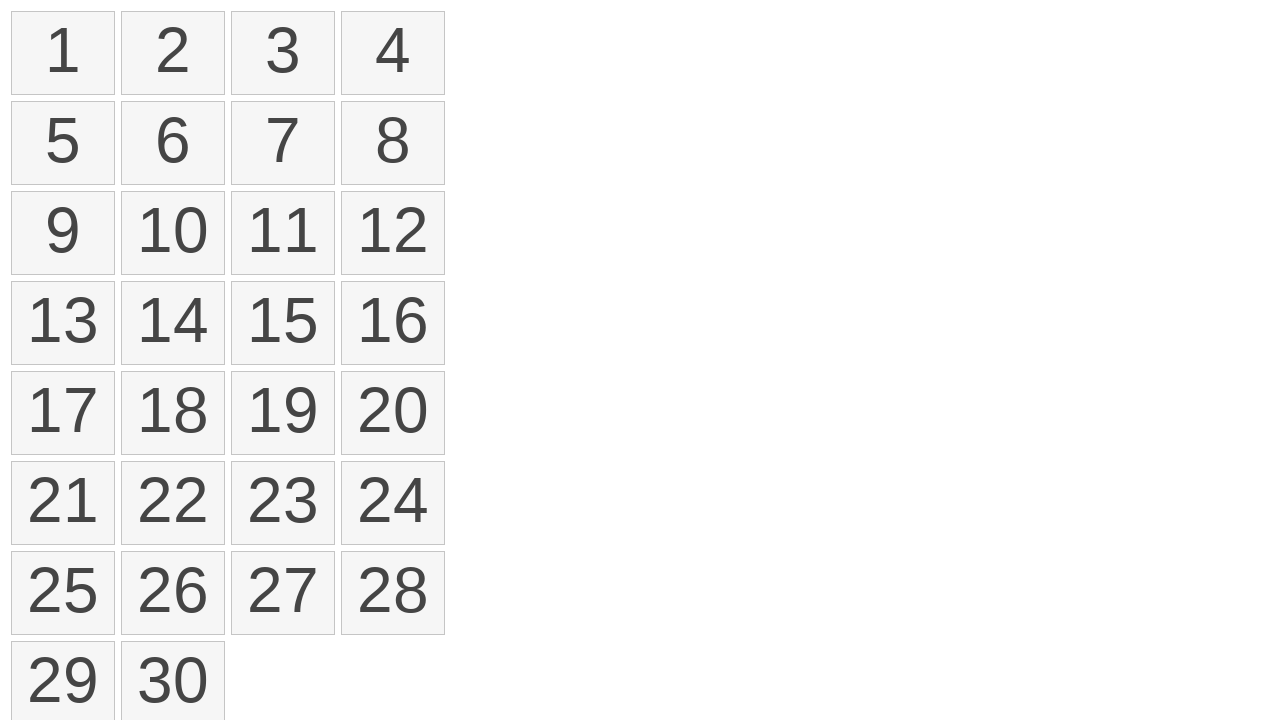

Retrieved first selectable item
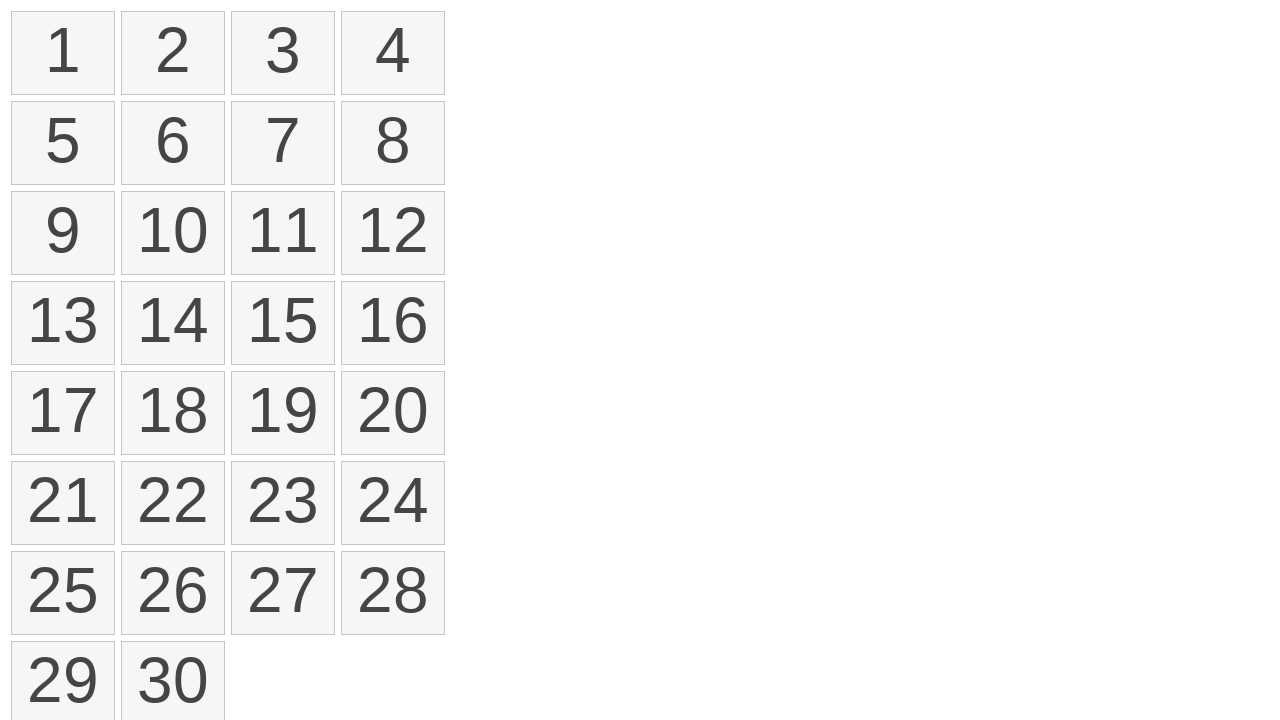

Retrieved fourth selectable item
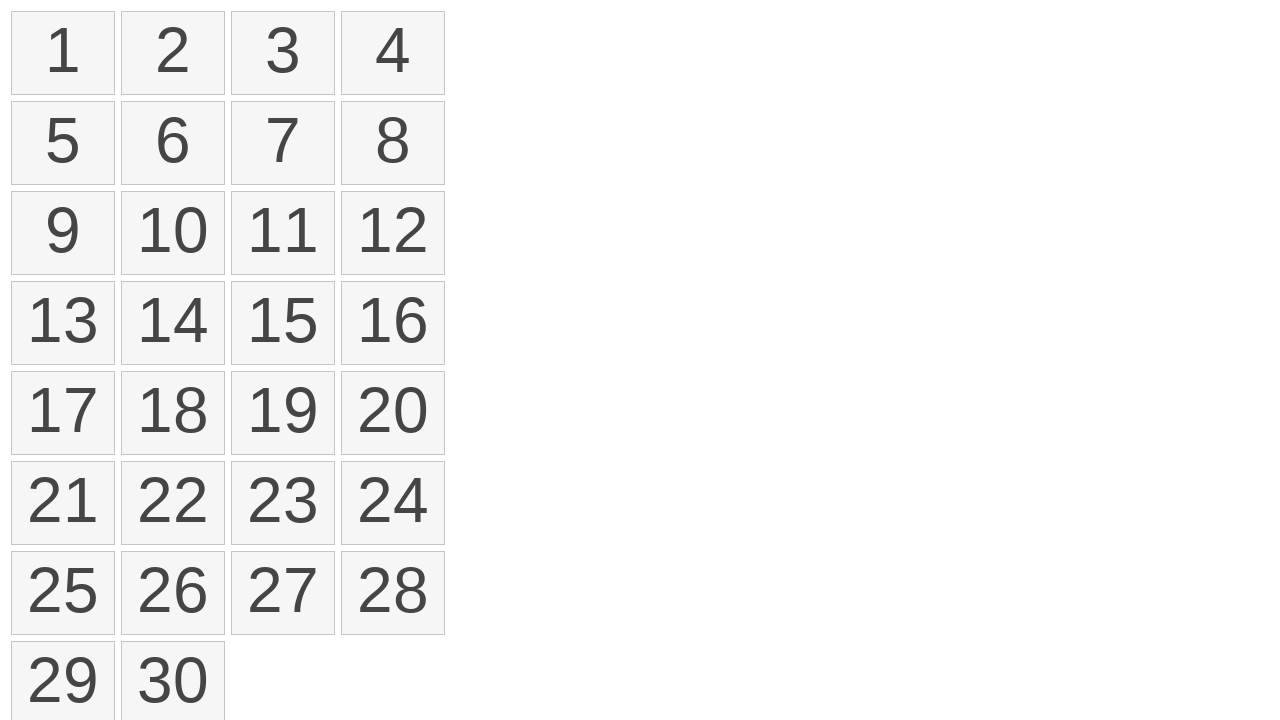

Retrieved bounding box of first item
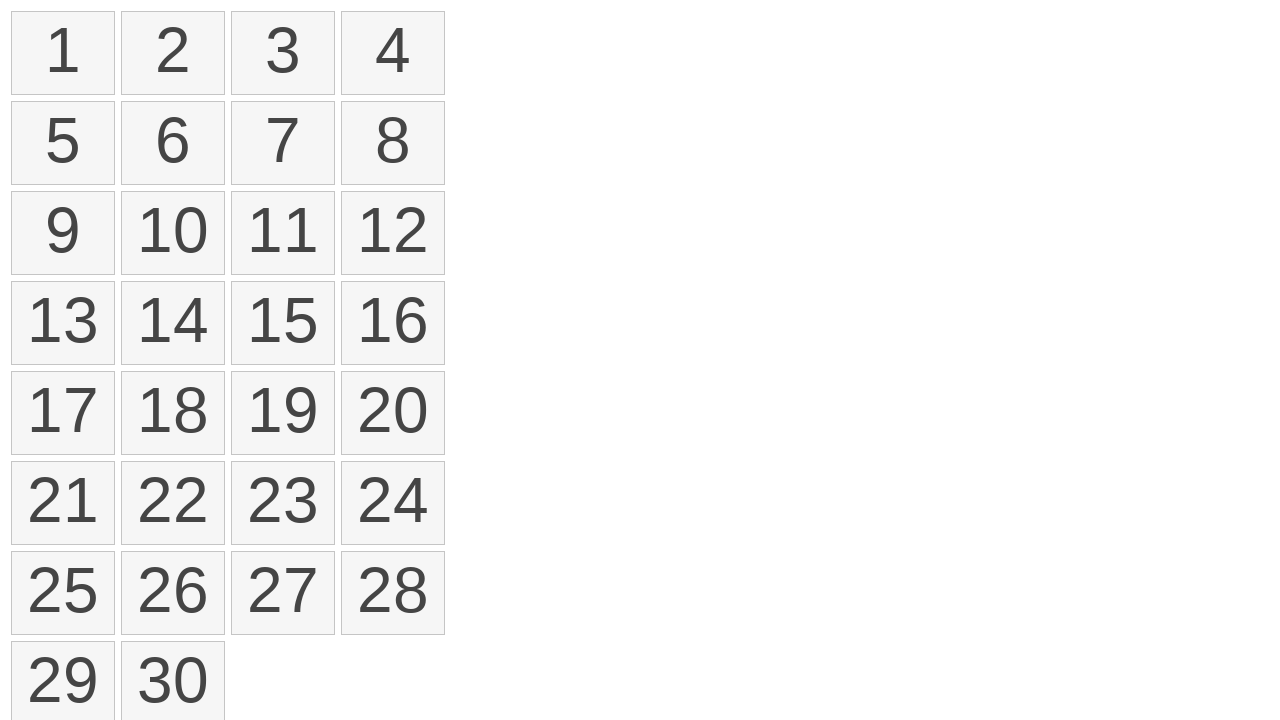

Retrieved bounding box of fourth item
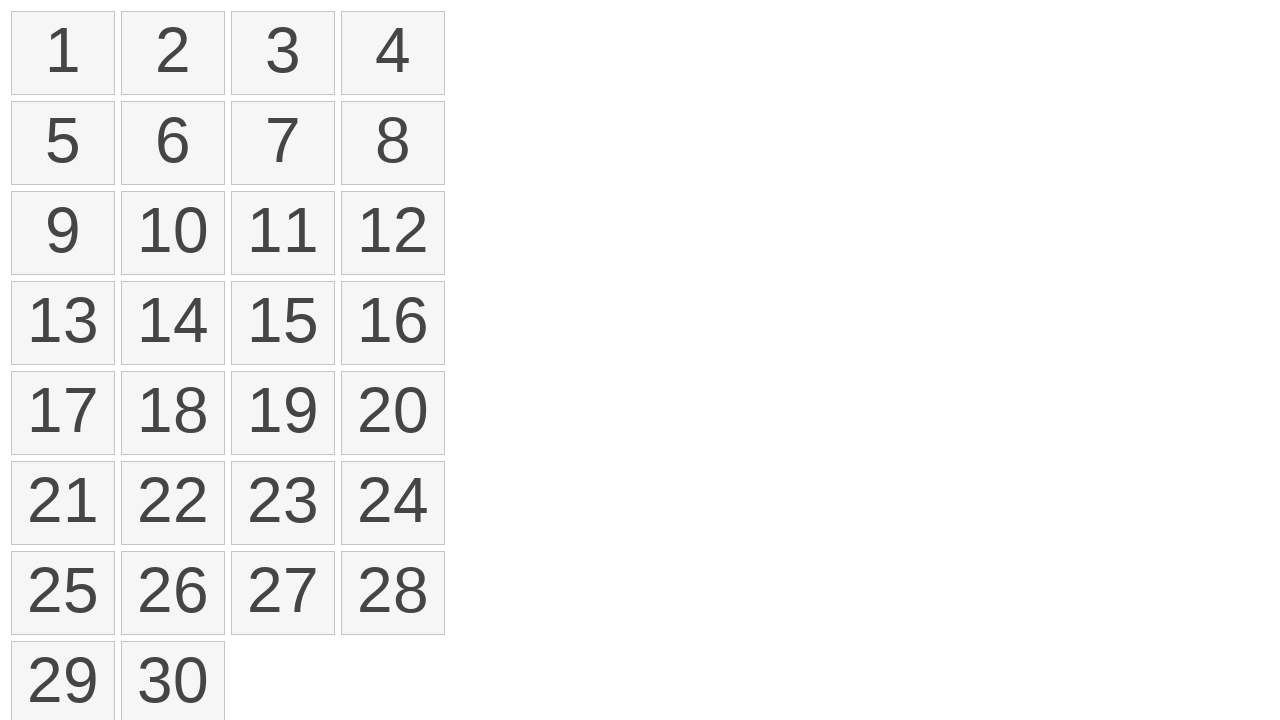

Moved mouse to center of first item at (63, 53)
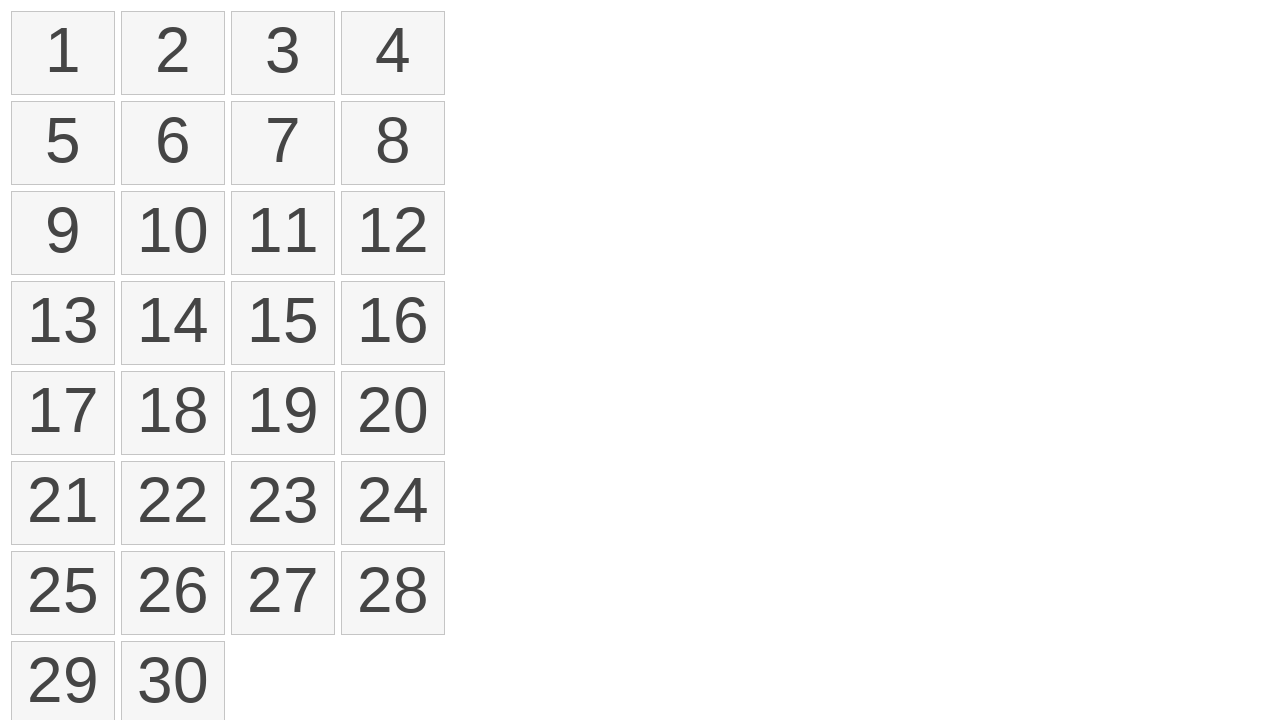

Pressed mouse button down on first item at (63, 53)
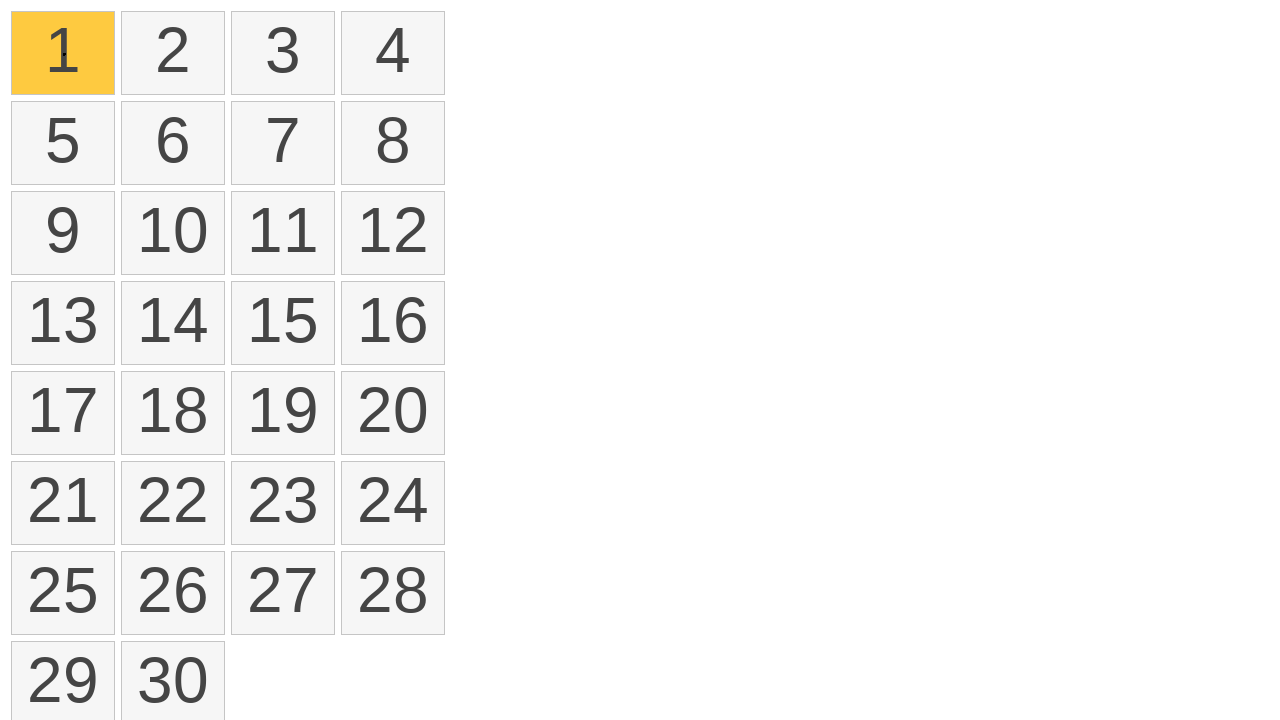

Dragged mouse to center of fourth item at (393, 53)
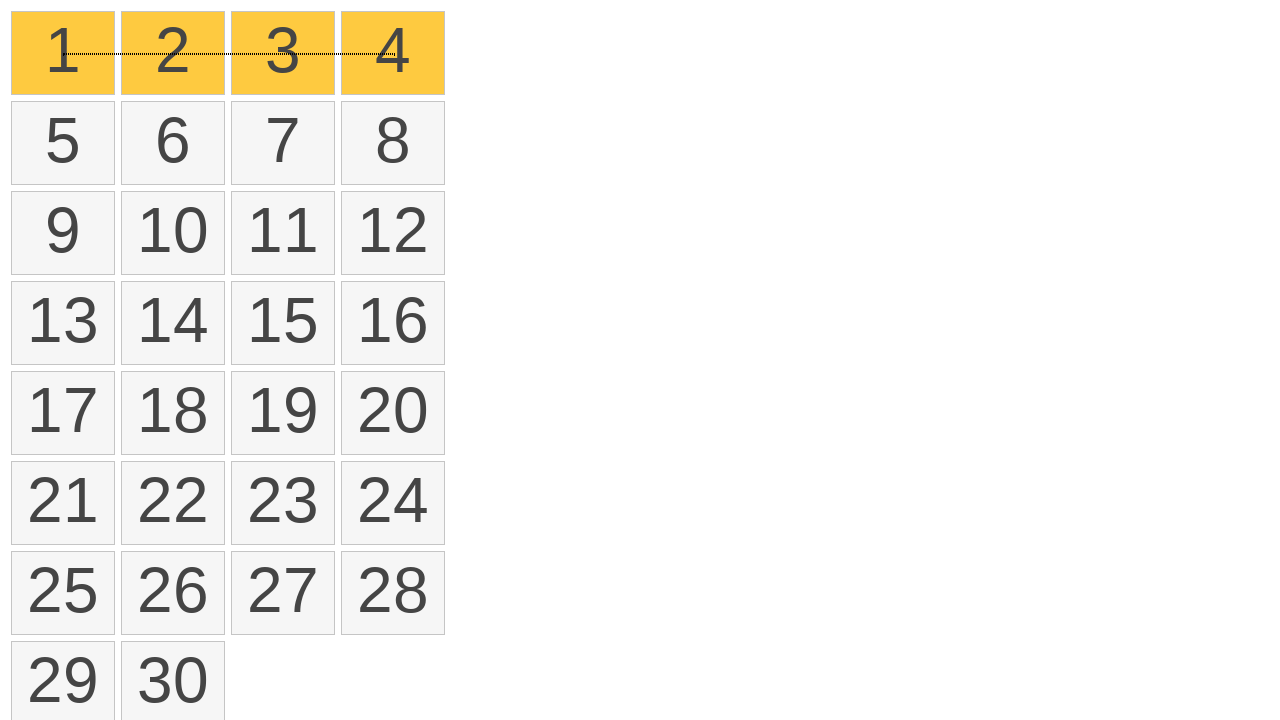

Released mouse button to complete click and hold drag action at (393, 53)
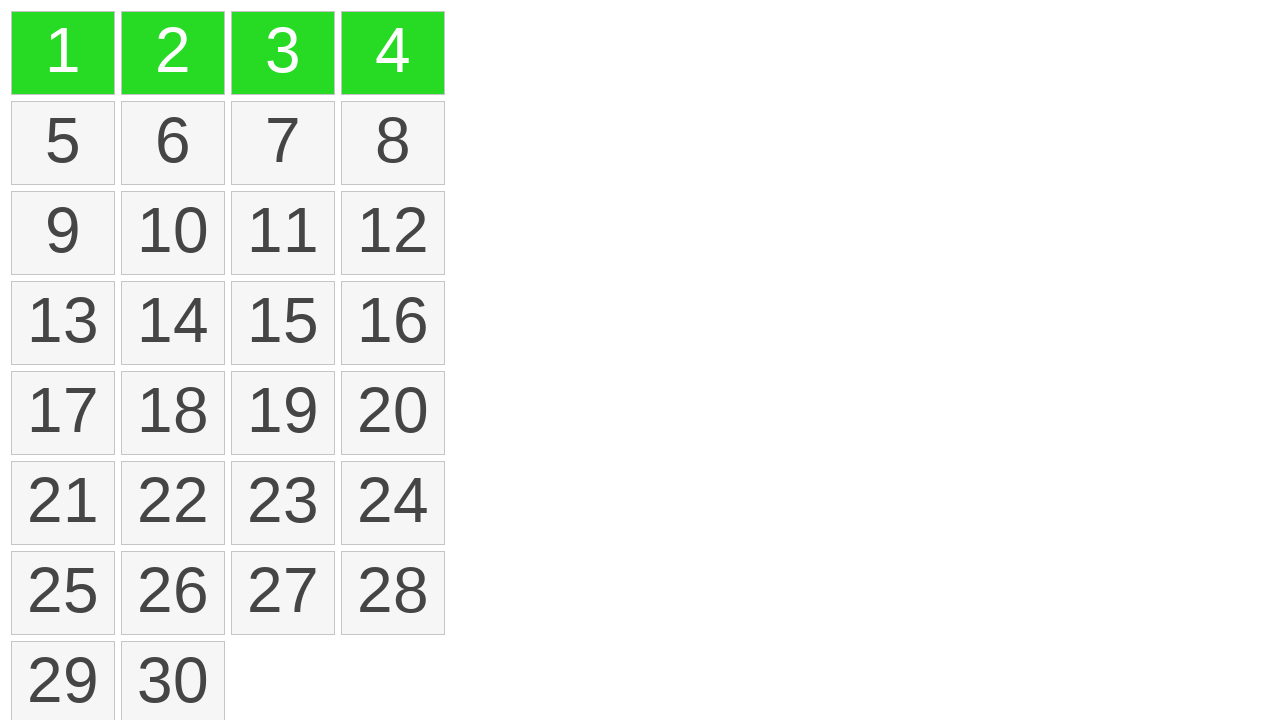

Located all selected list items with ui-selected class
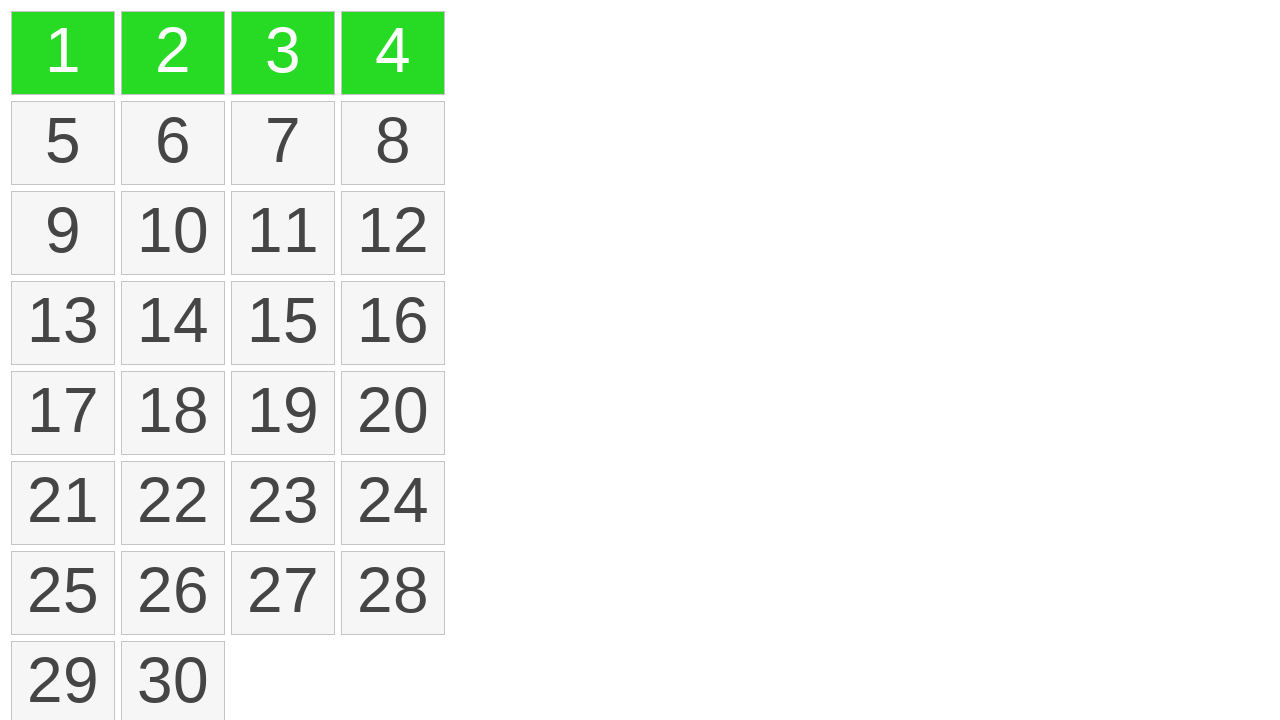

Verified that exactly 4 items are selected
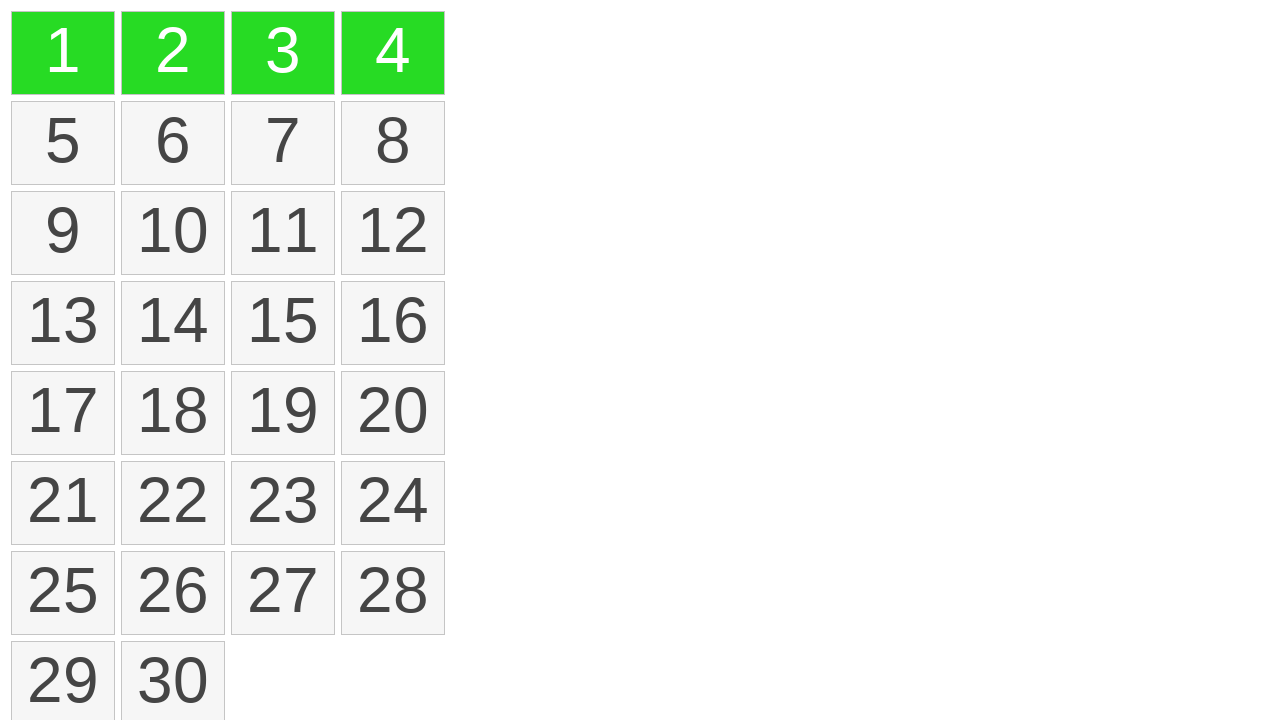

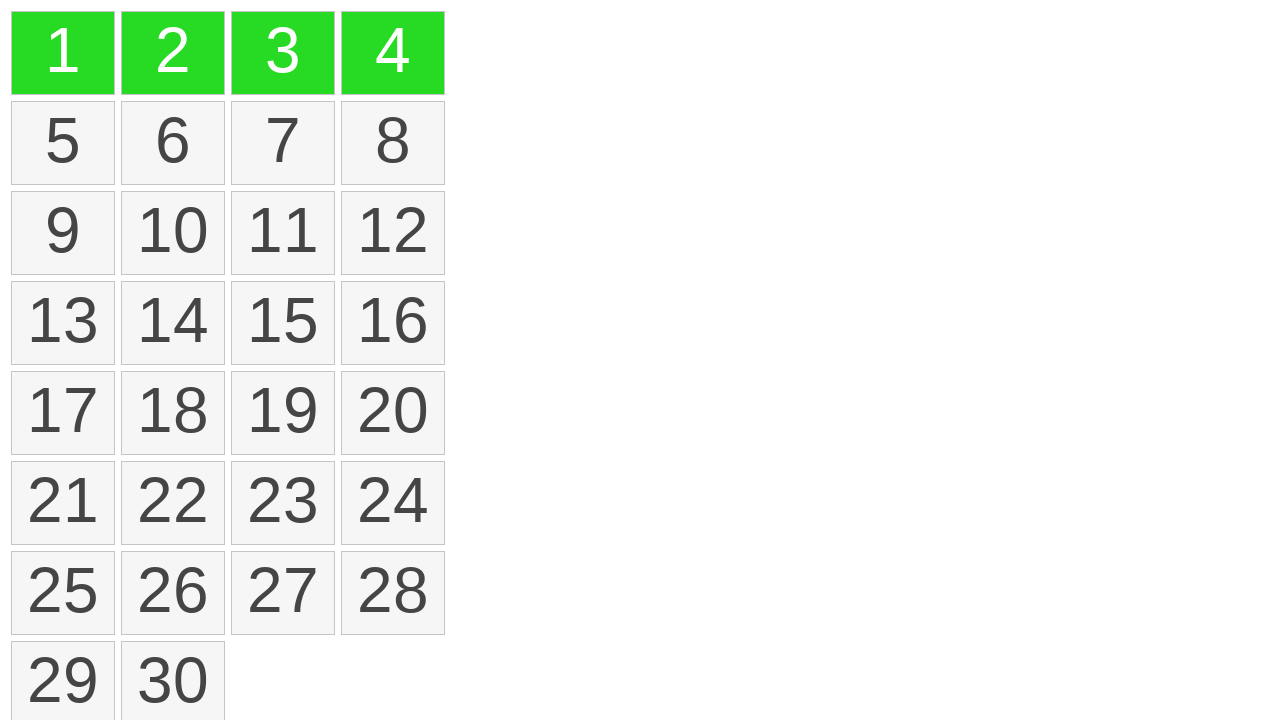